Tests JavaScript alert and confirm dialog handling by filling a name field, triggering an alert, accepting it, then triggering a confirm dialog and dismissing it

Starting URL: https://rahulshettyacademy.com/AutomationPractice/

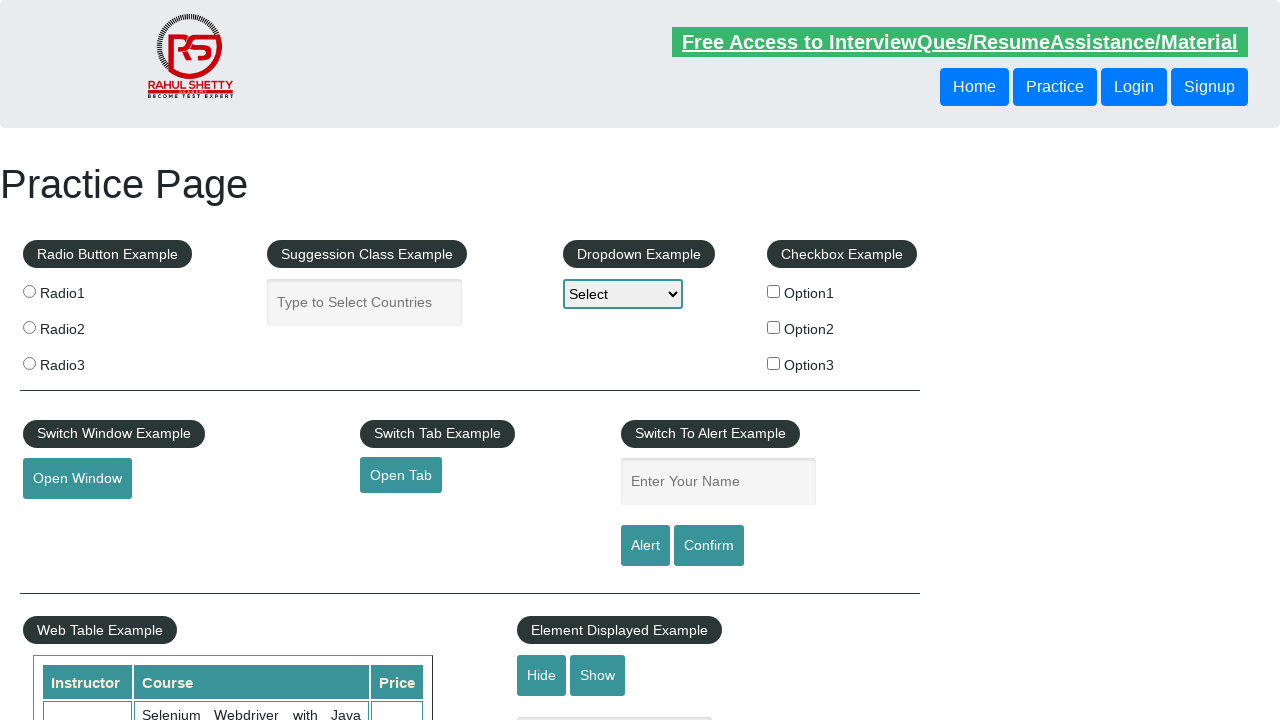

Filled name field with 'Rahul' on #name
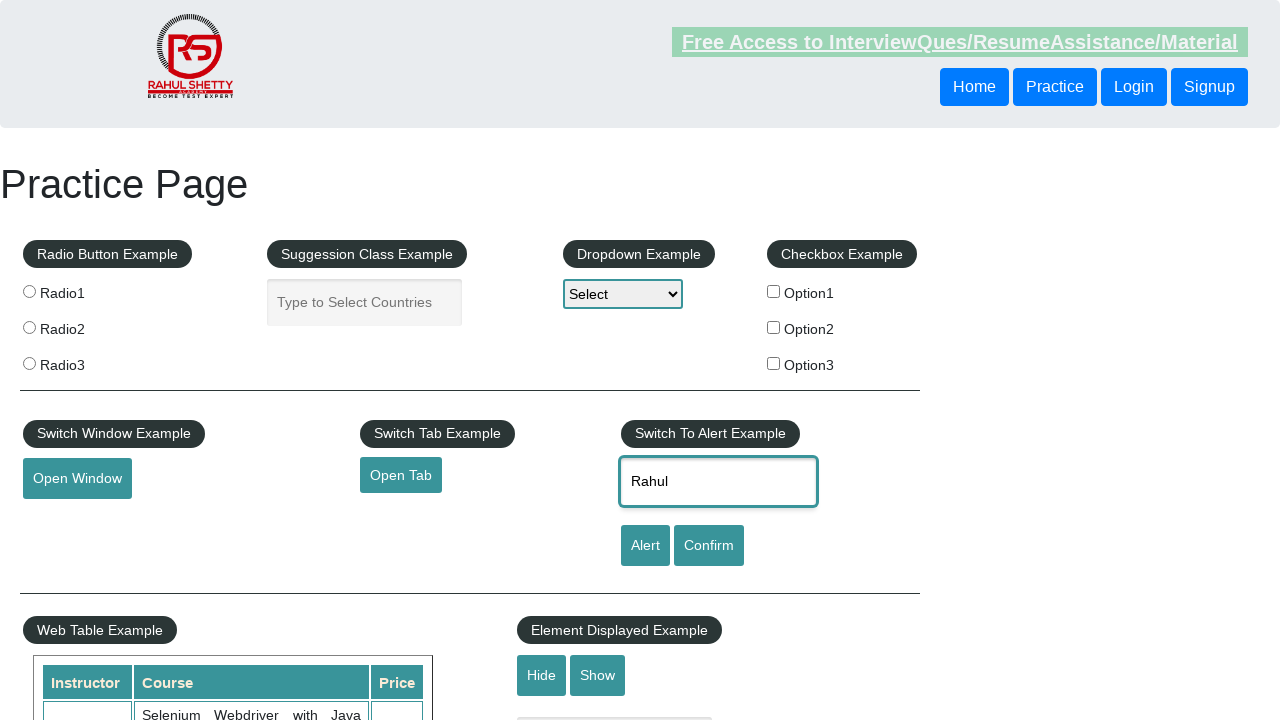

Clicked alert button to trigger JavaScript alert at (645, 546) on #alertbtn
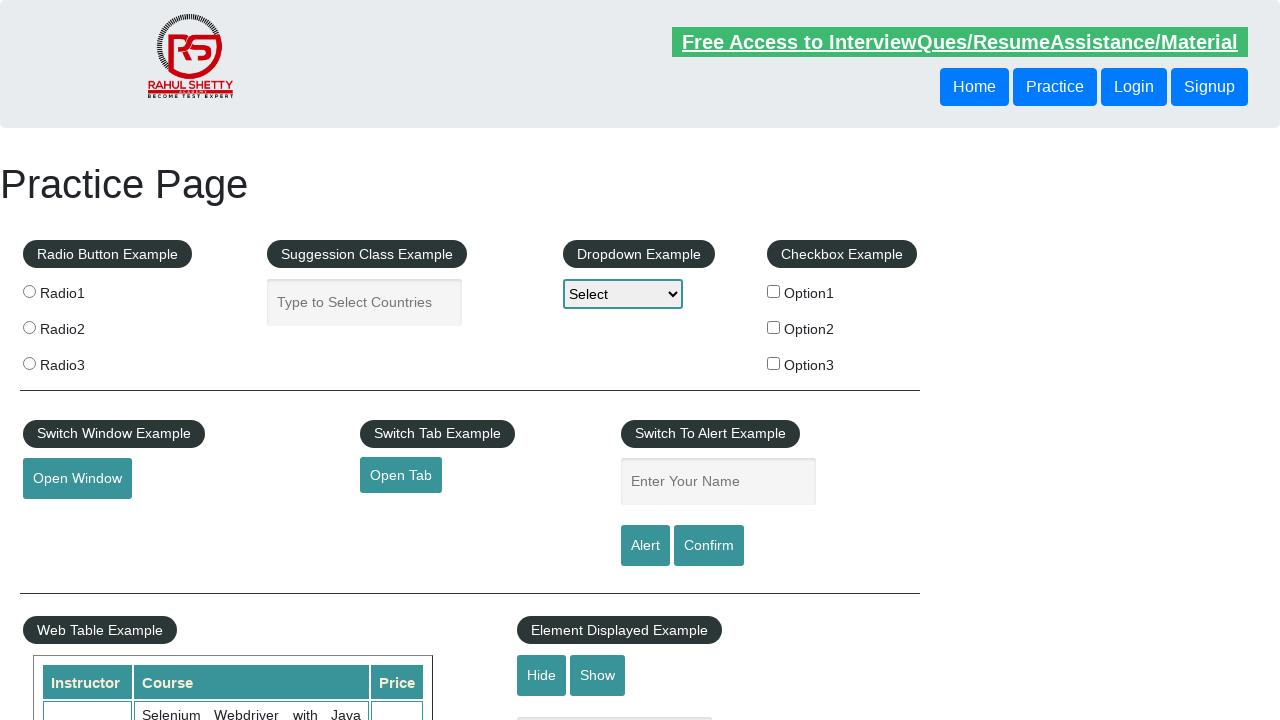

Set up dialog handler to accept alert
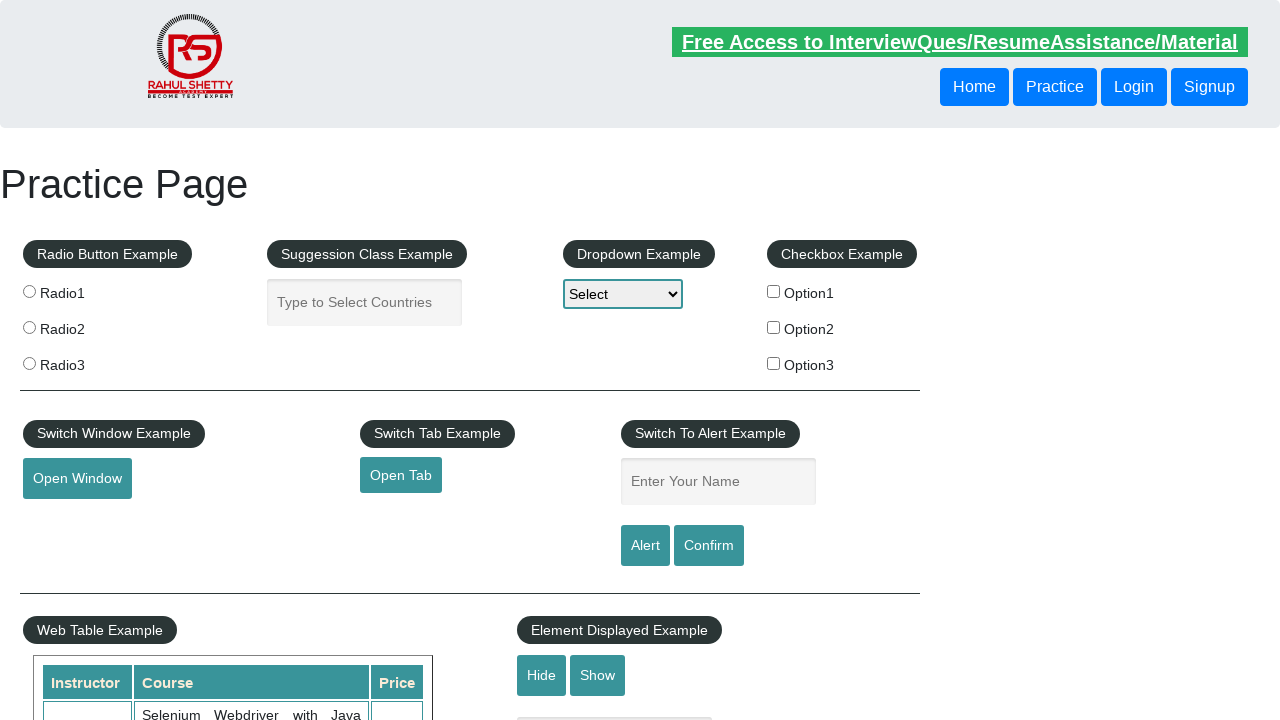

Clicked confirm button to trigger confirm dialog at (709, 546) on #confirmbtn
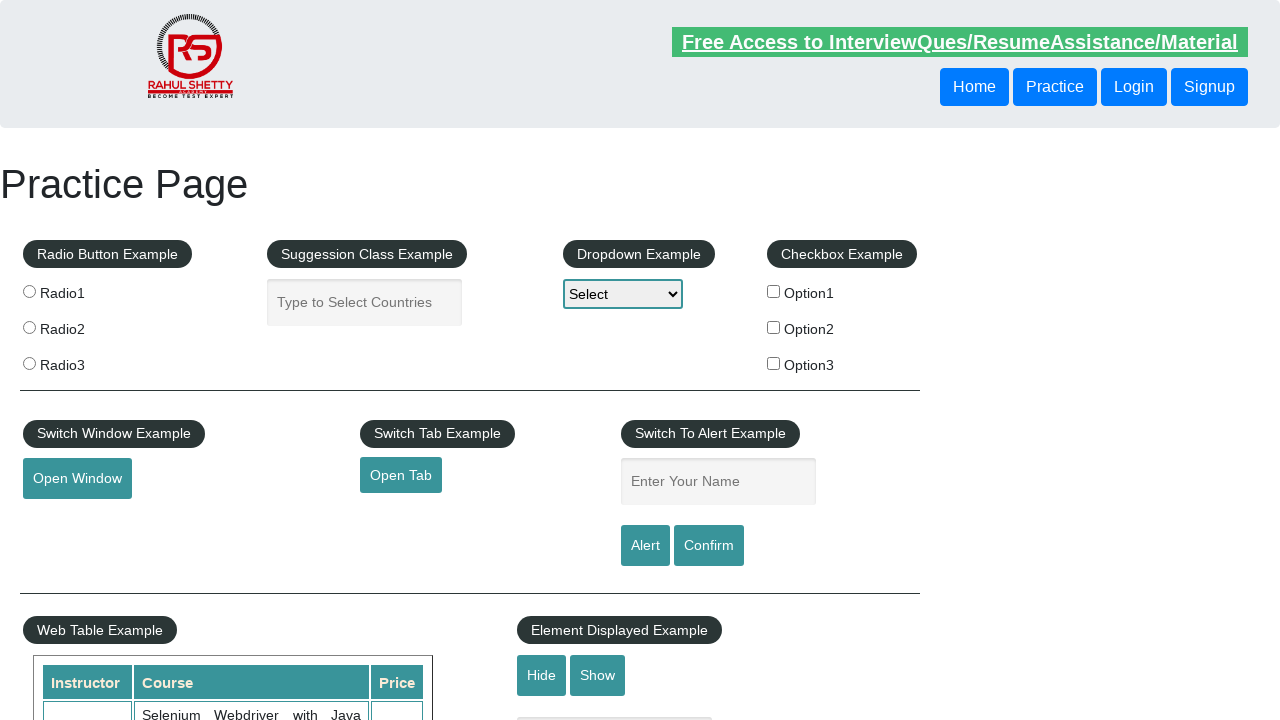

Set up dialog handler to dismiss confirm dialog
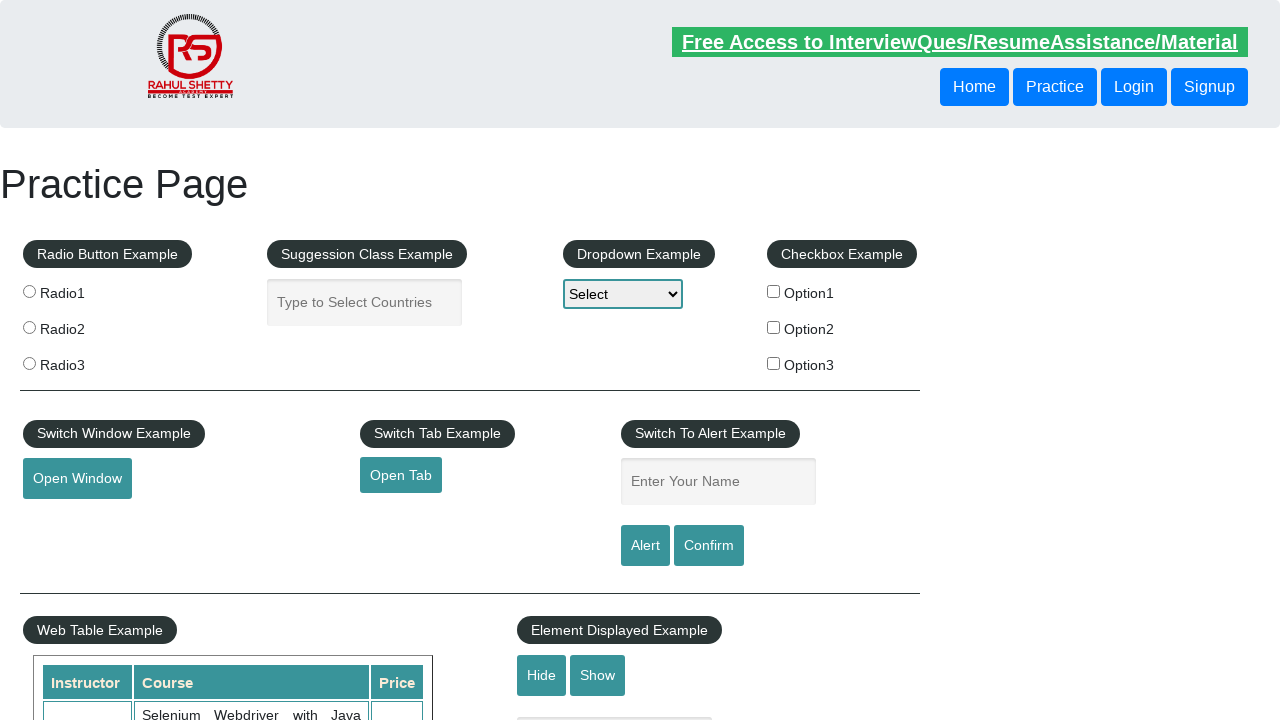

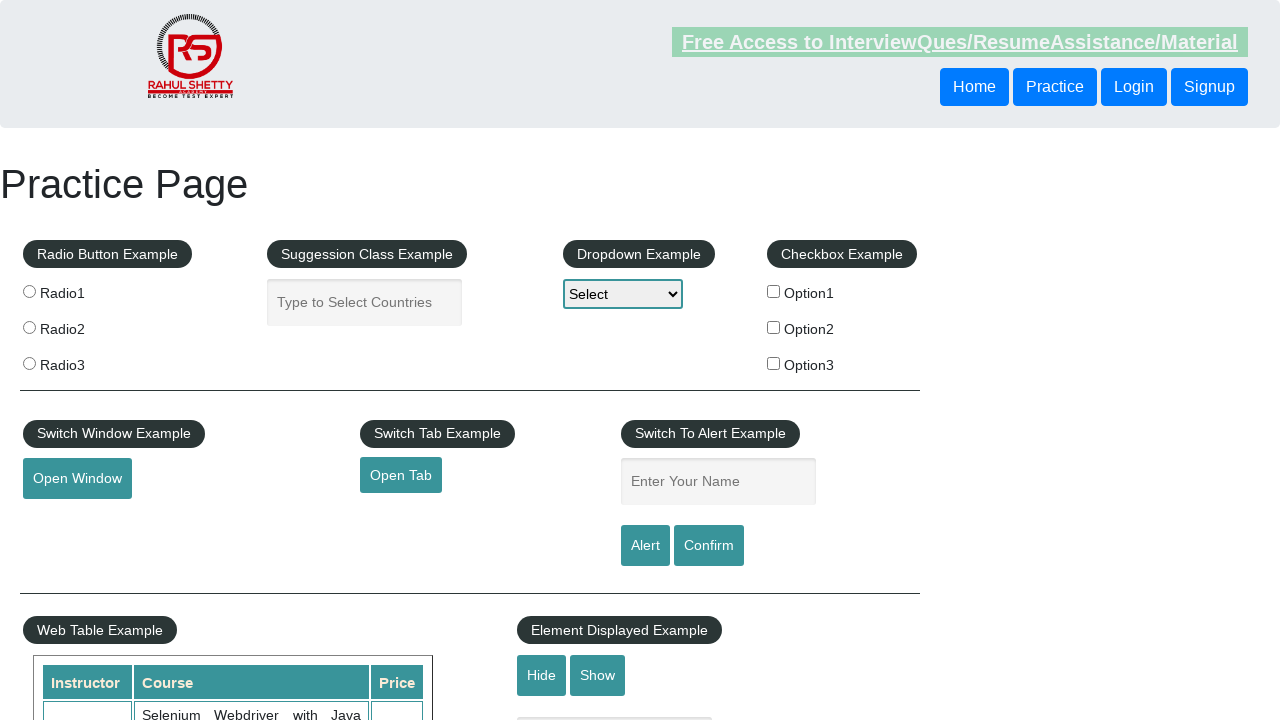